Tests navigation by clicking on the Link section and then clicking the "Contact Us" link

Starting URL: https://demoapps.qspiders.com/ui

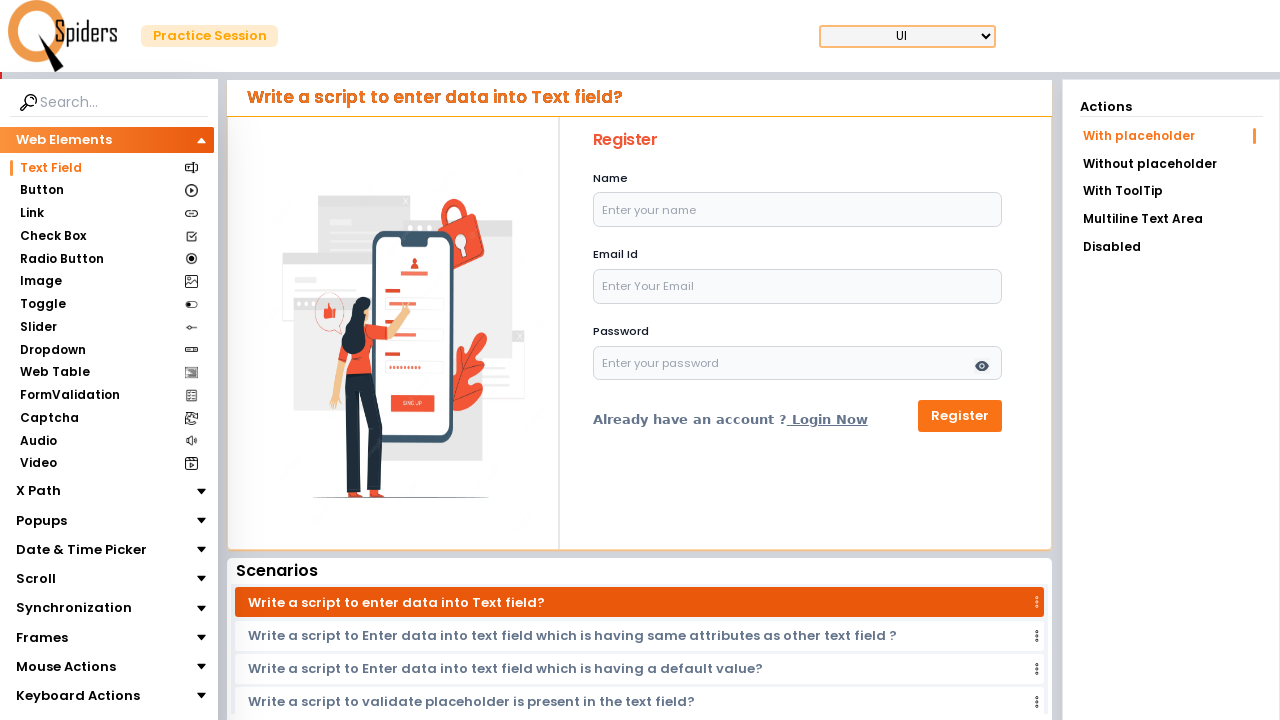

Clicked on the Link section at (32, 213) on xpath=//section[text()='Link']
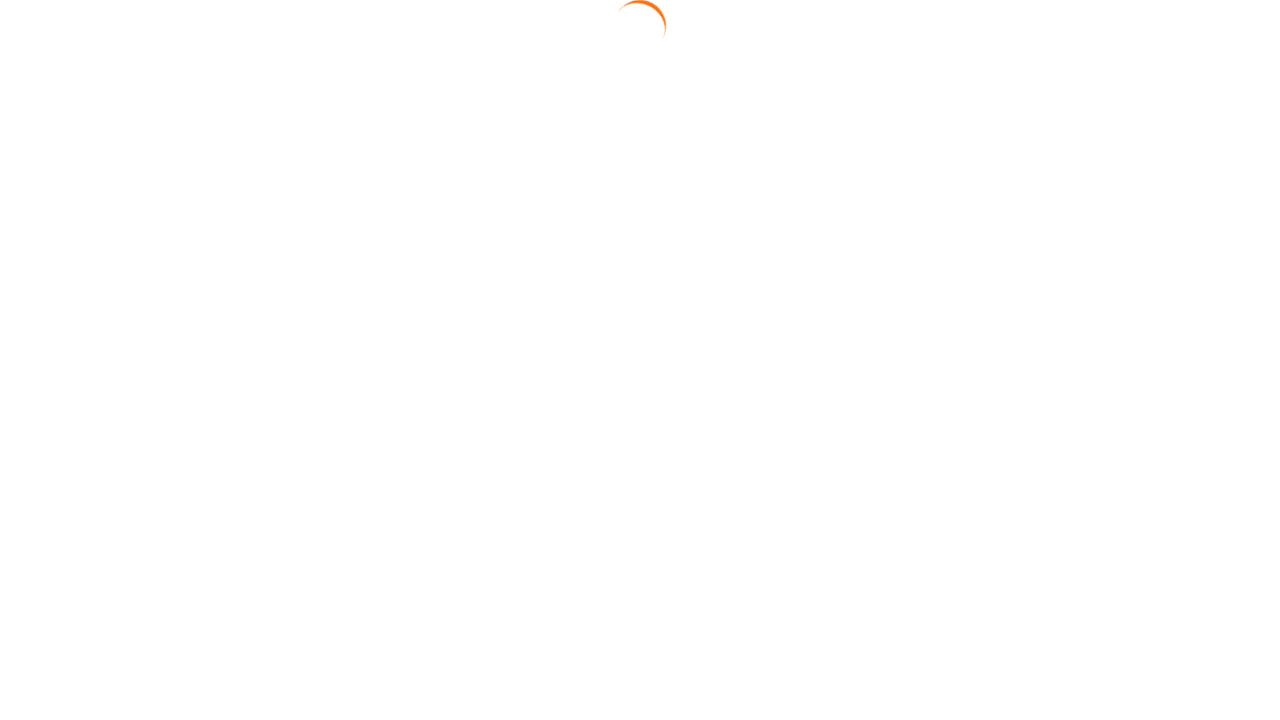

Clicked on the Contact Us link at (302, 480) on text=Contact Us
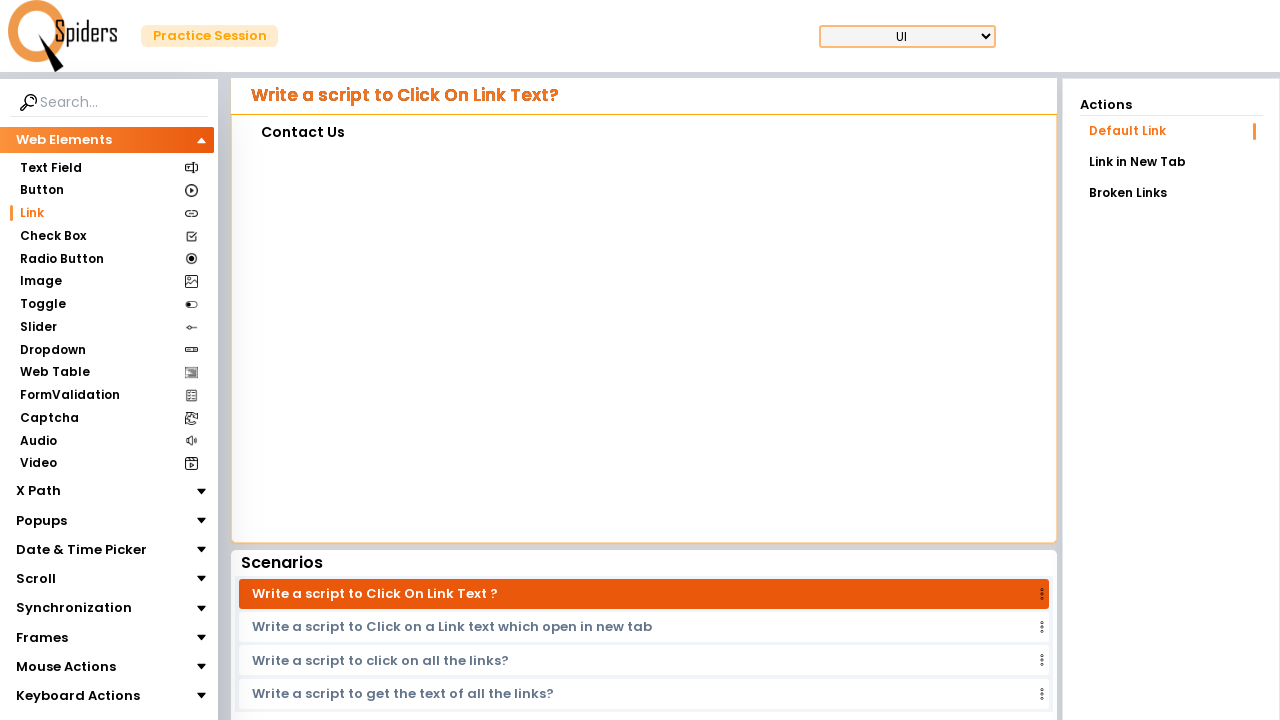

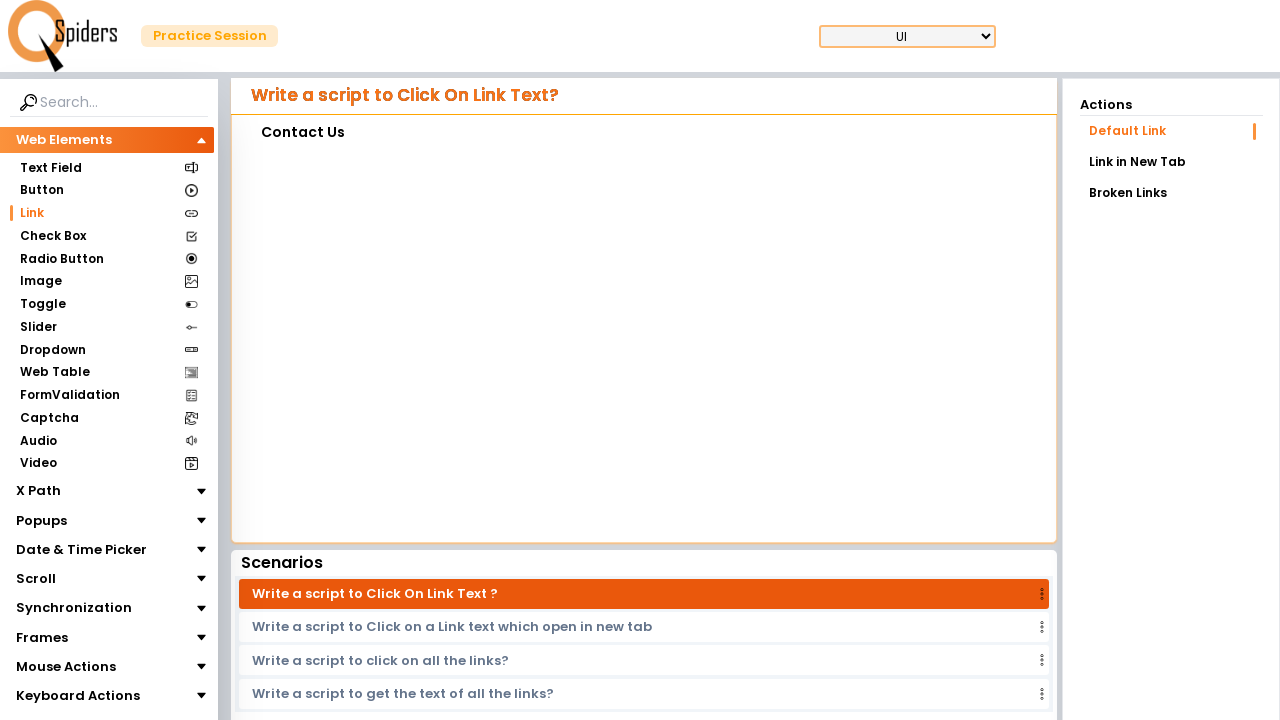